Tests window switching functionality by opening new windows through button clicks and navigating between them based on their titles

Starting URL: https://demo.automationtesting.in/Windows.html

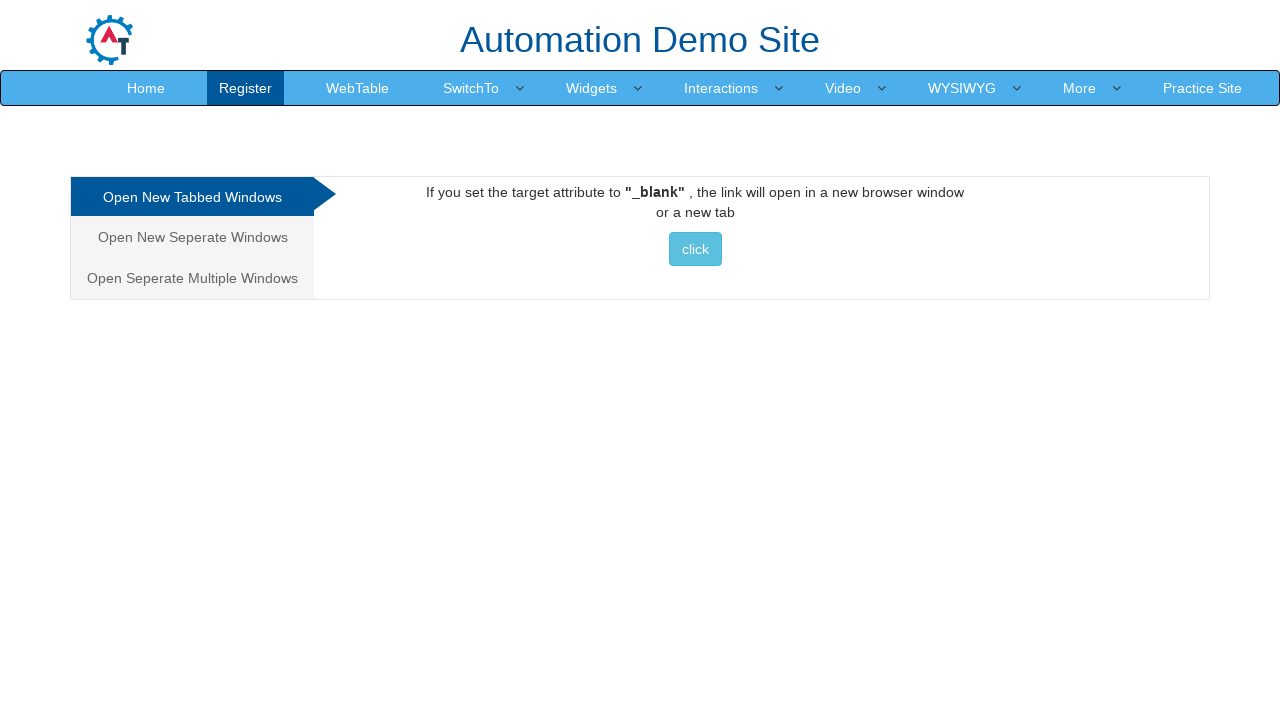

Clicked on 'Open New Seperate Windows' tab at (192, 237) on xpath=//a[.='Open New Seperate Windows']
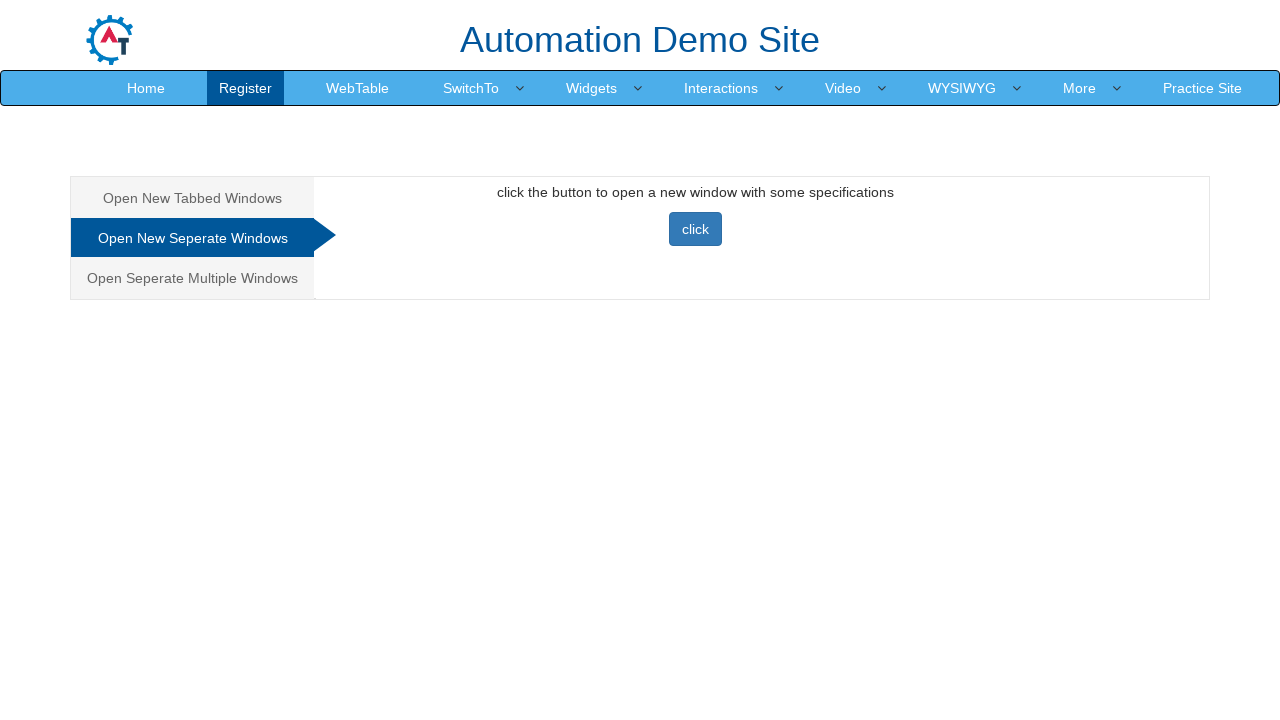

Clicked button to open new window at (695, 229) on xpath=//button[@class='btn btn-primary']
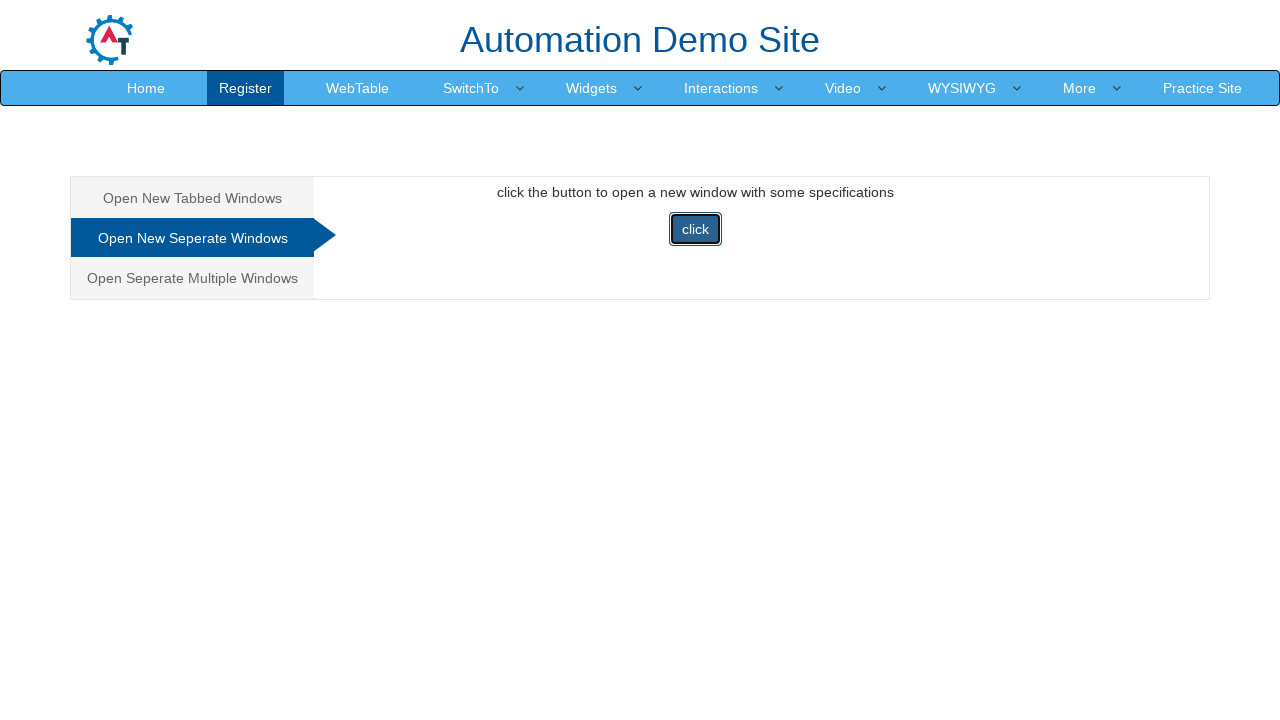

New window opened and captured
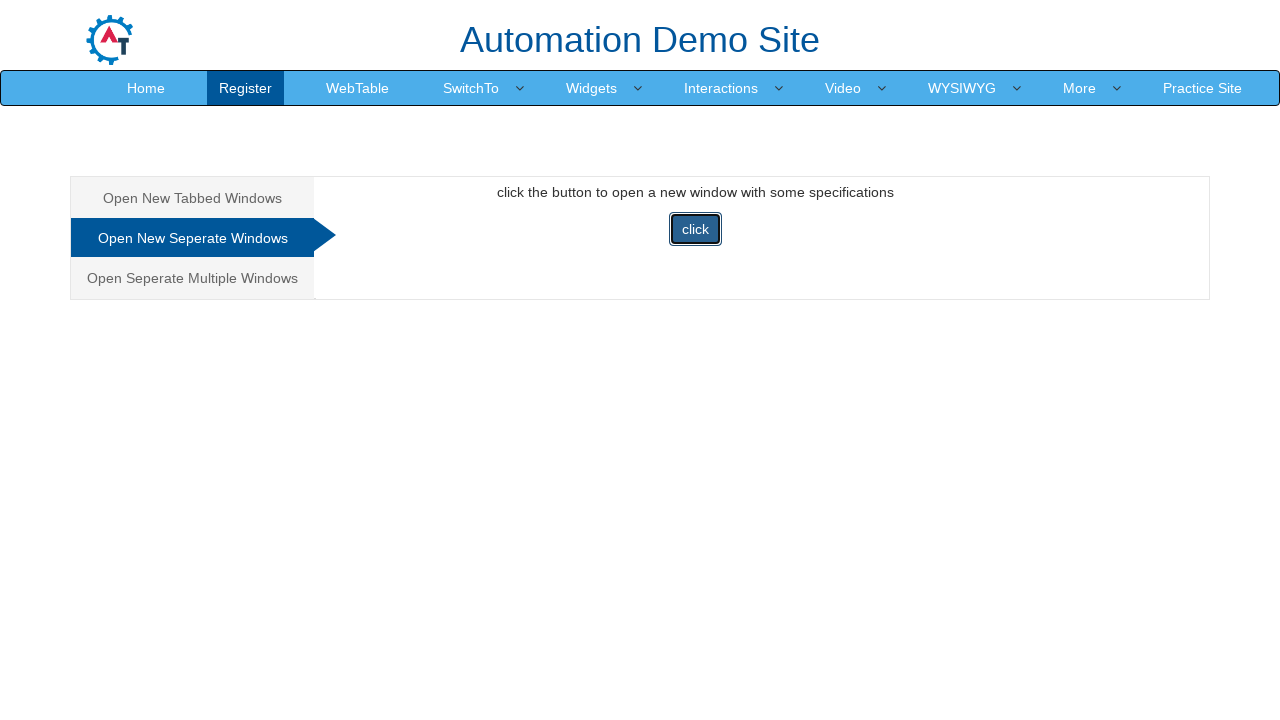

New window loaded completely
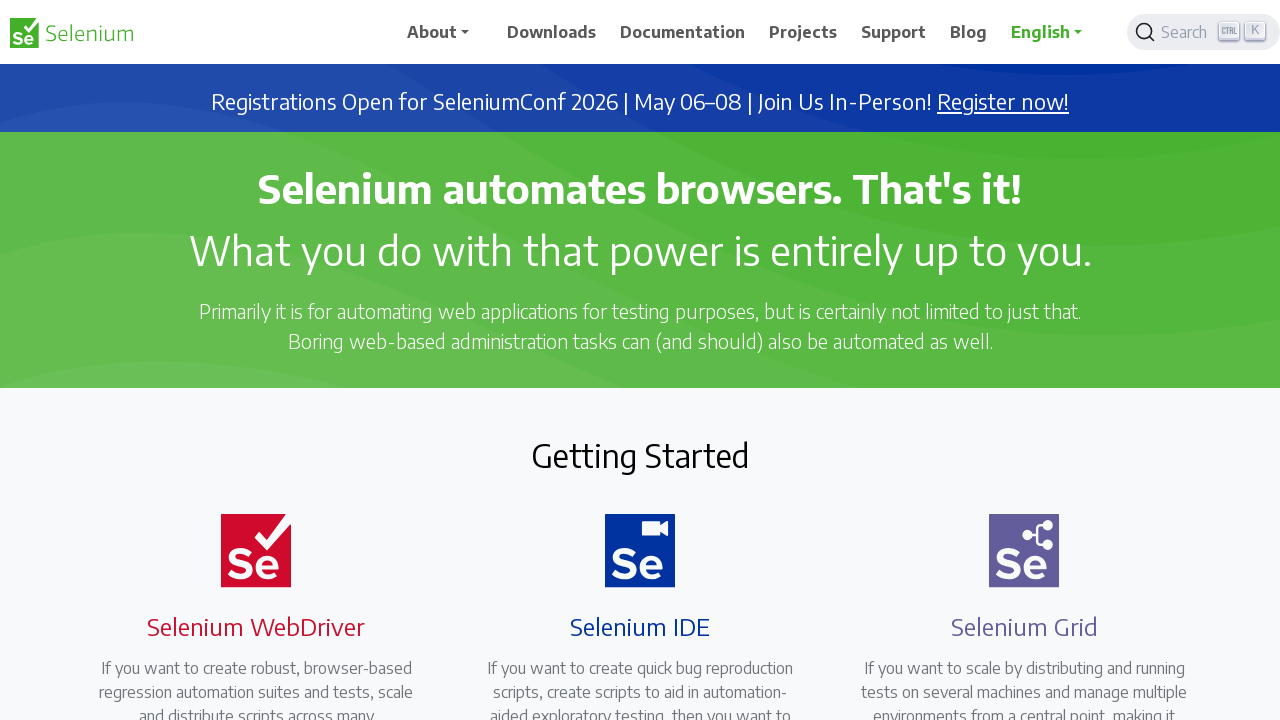

Verified new window contains 'Selenium' in title
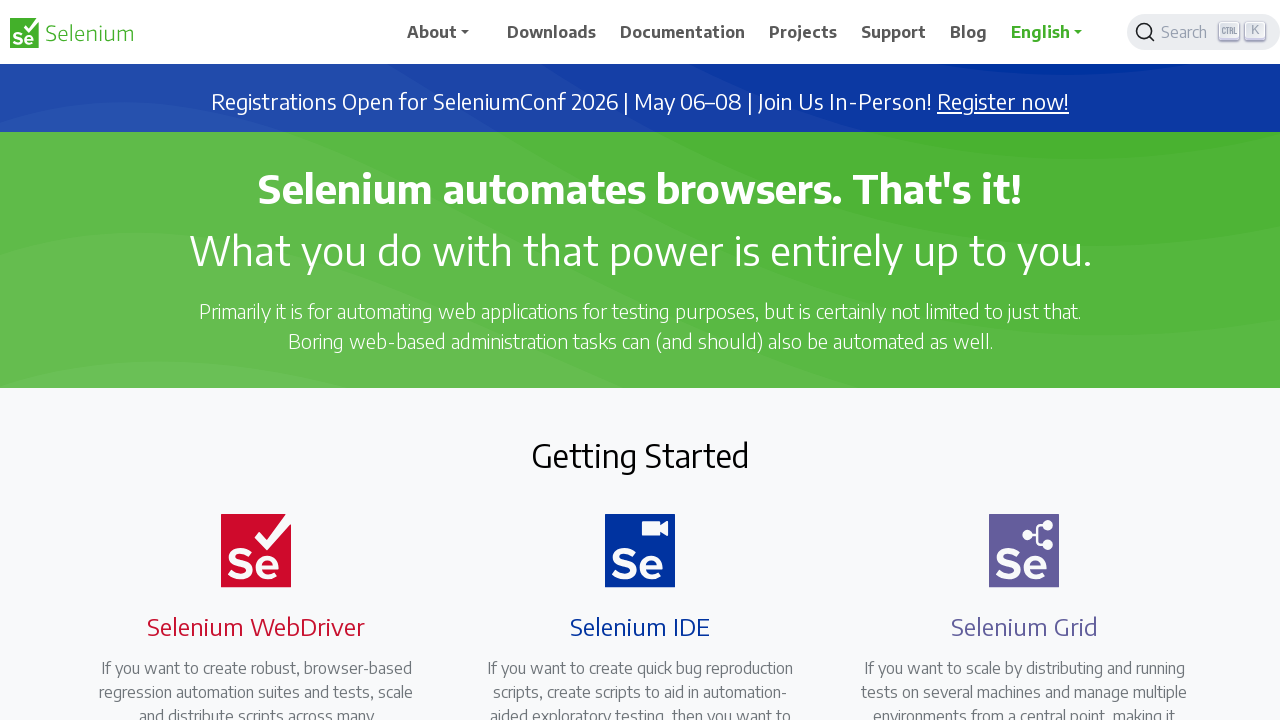

Clicked 'Register now!' link in Selenium window at (1003, 102) on xpath=//a[.='Register now!']
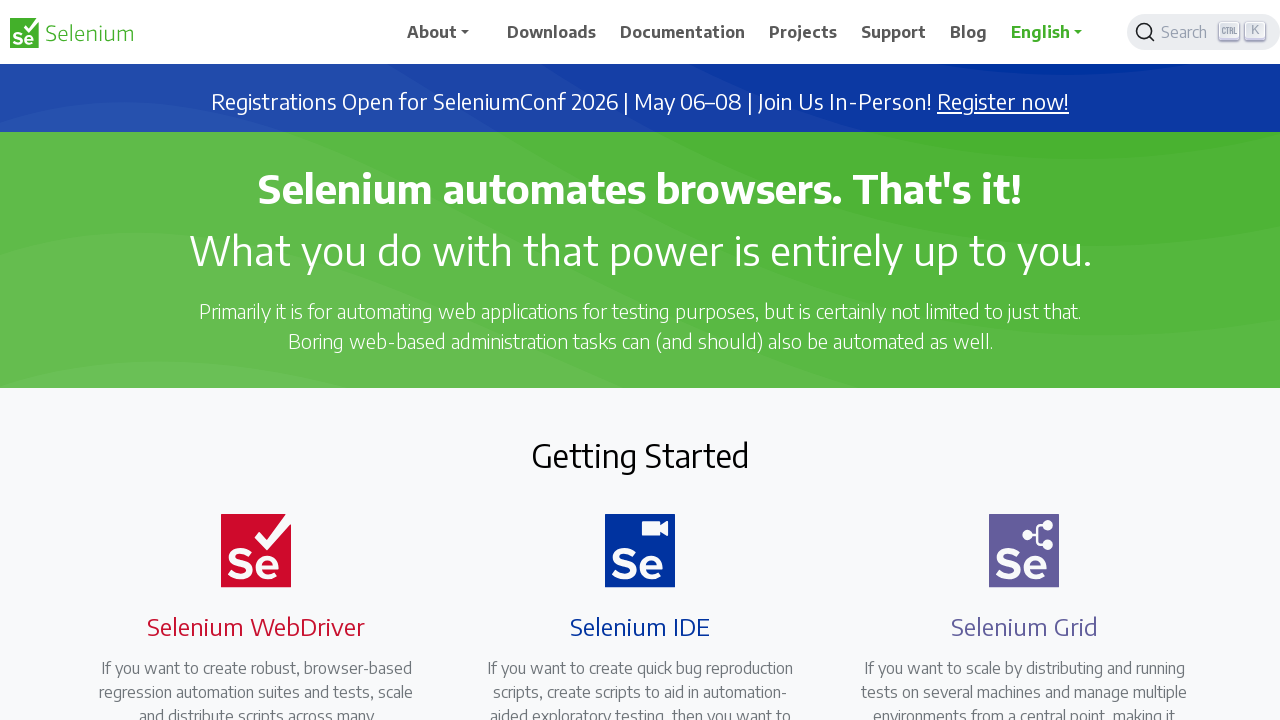

Third window opened and captured
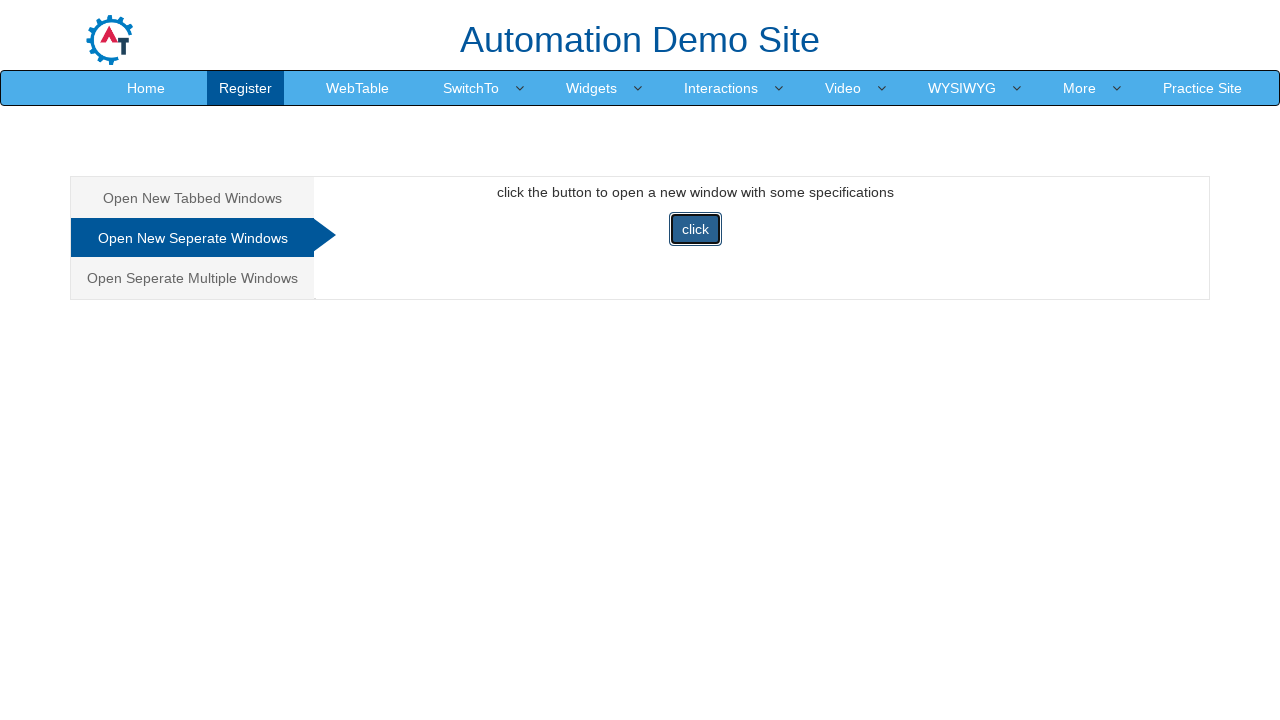

Third window loaded completely
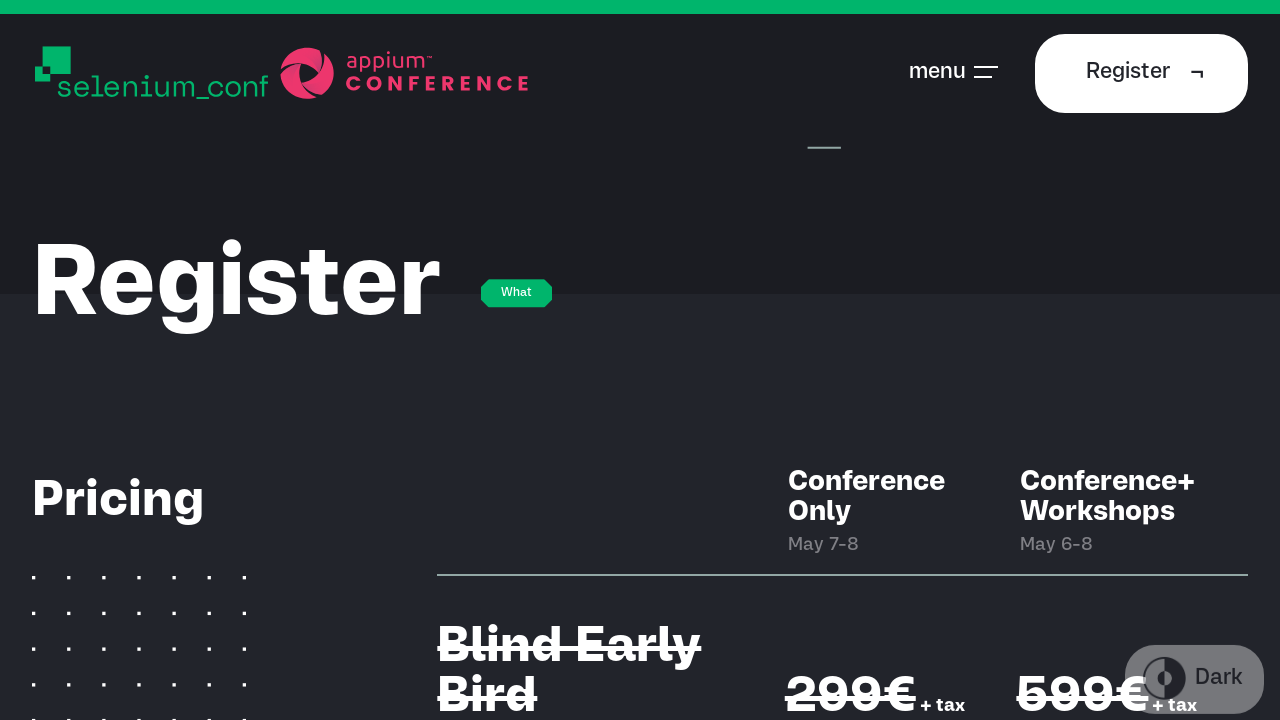

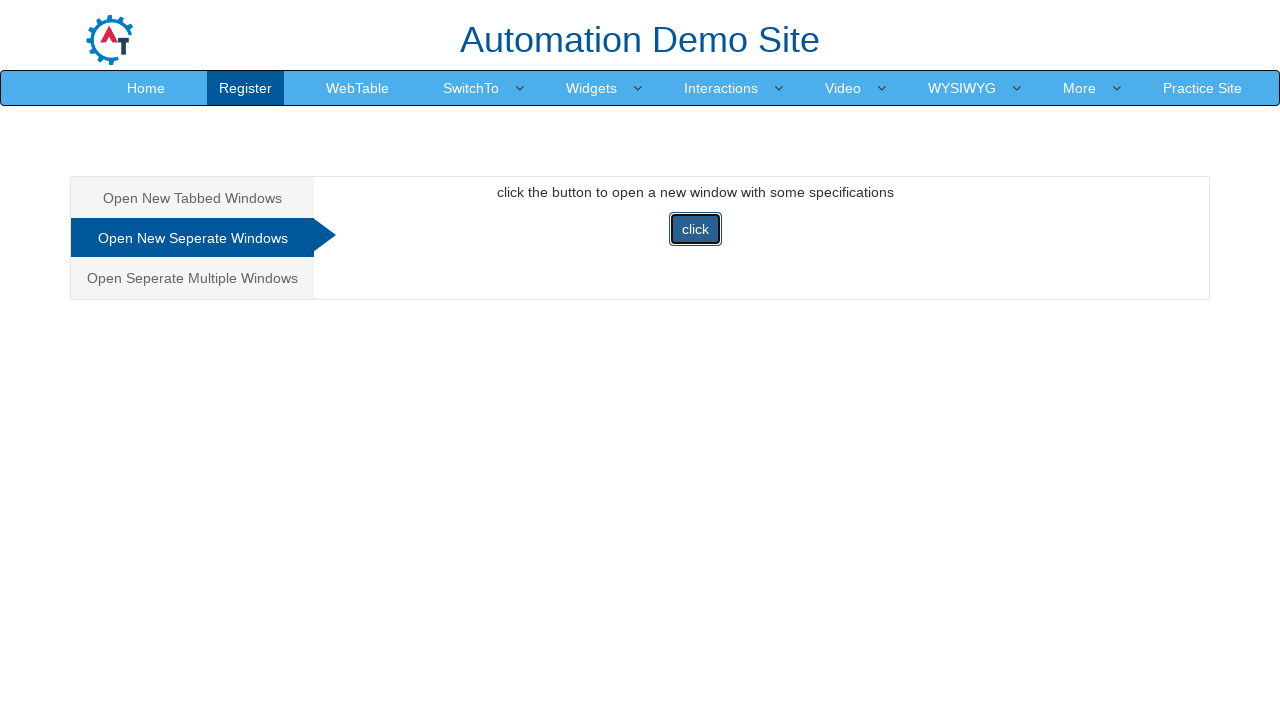